Tests JavaScript prompt dialog interaction by clicking a "Try it" button, entering text into the prompt alert, and accepting it

Starting URL: https://www.w3schools.com/js/tryit.asp?filename=tryjs_prompt

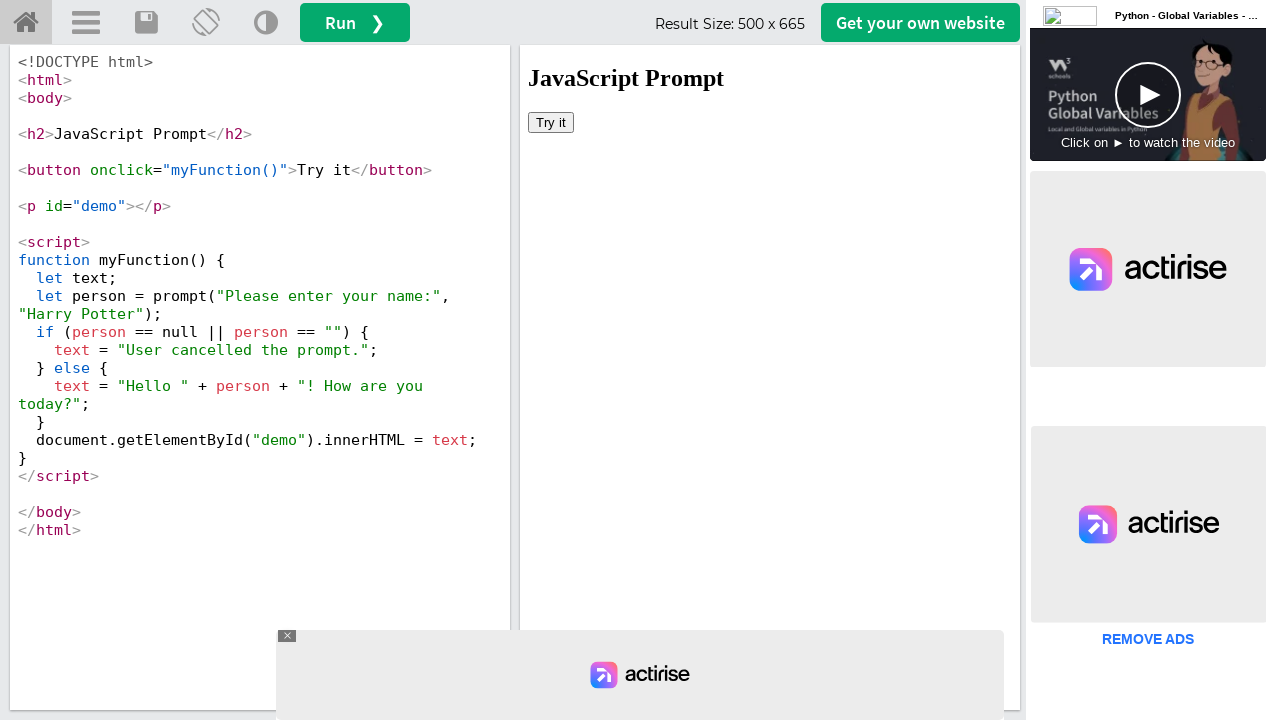

Located iframe with ID 'iframeResult'
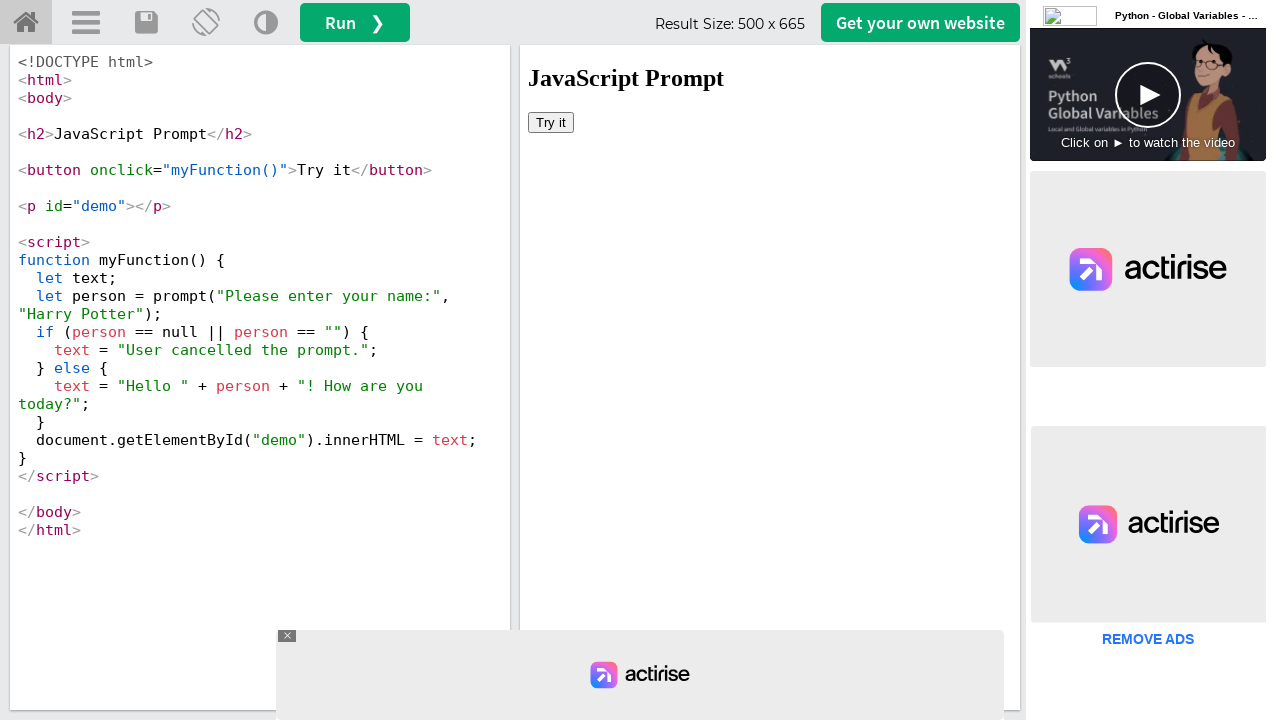

Clicked 'Try it' button in iframe at (551, 122) on #iframeResult >> internal:control=enter-frame >> xpath=//button[contains(text(),
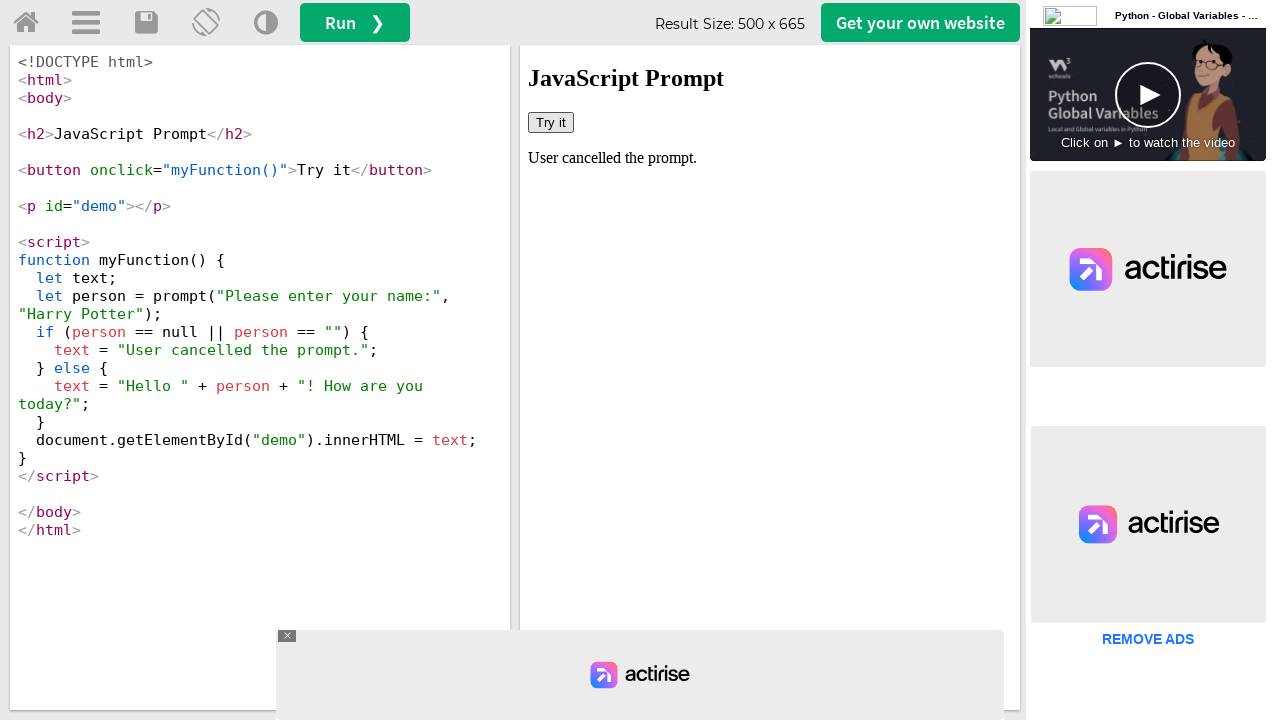

Set up dialog handler to accept prompt with text 'Hello Aryal'
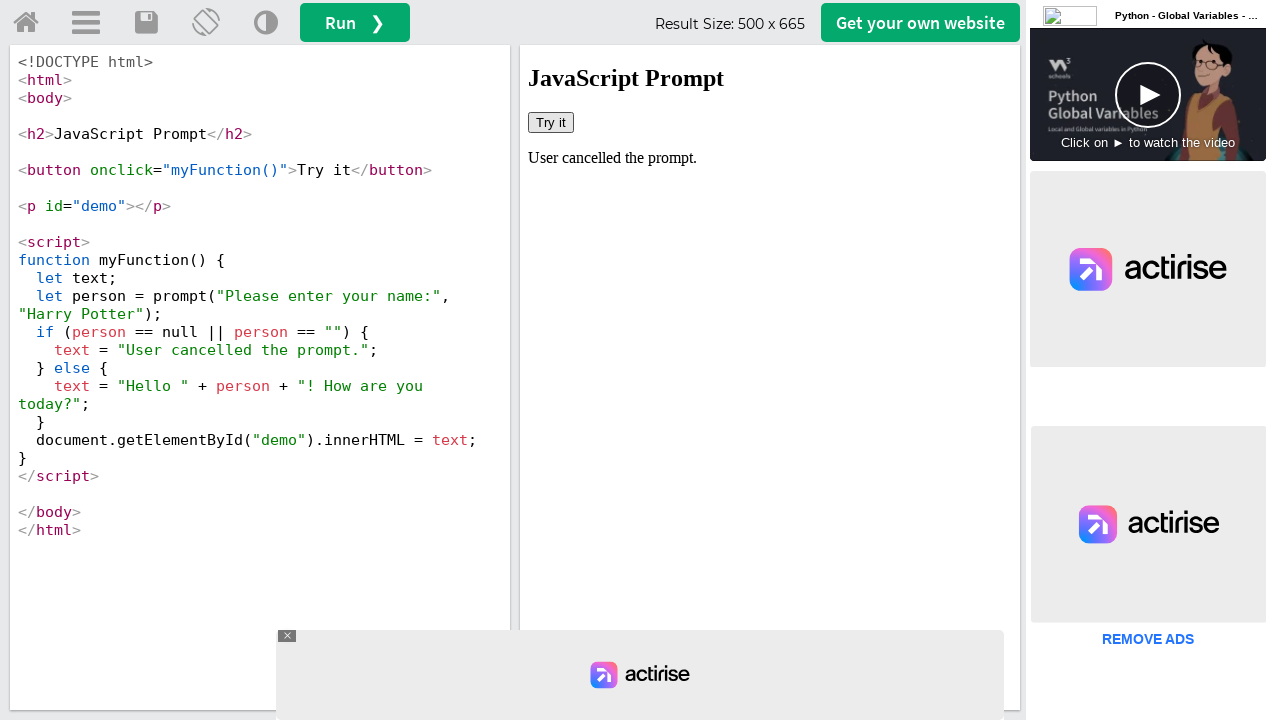

Clicked 'Try it' button again to trigger JavaScript prompt dialog at (551, 122) on #iframeResult >> internal:control=enter-frame >> xpath=//button[contains(text(),
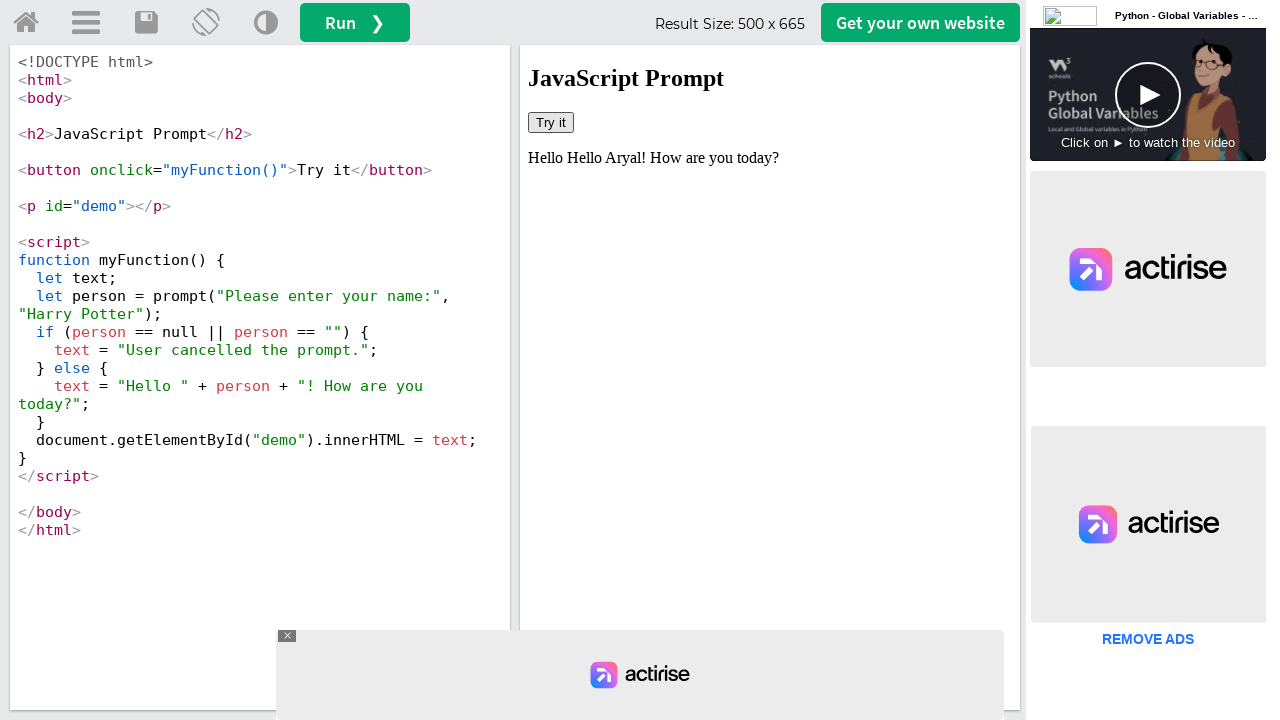

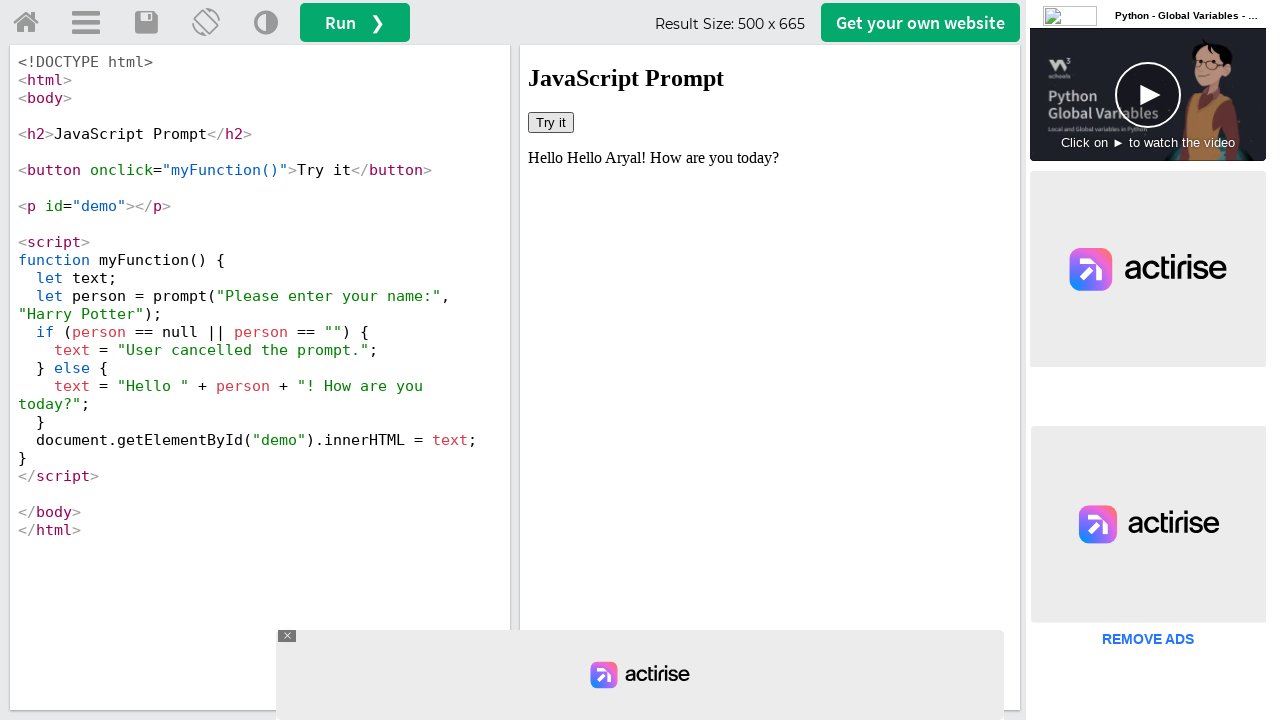